Navigates to EFF's Cover Your Tracks tool, clicks the test button, and waits for fingerprint uniqueness results

Starting URL: https://coveryourtracks.eff.org/

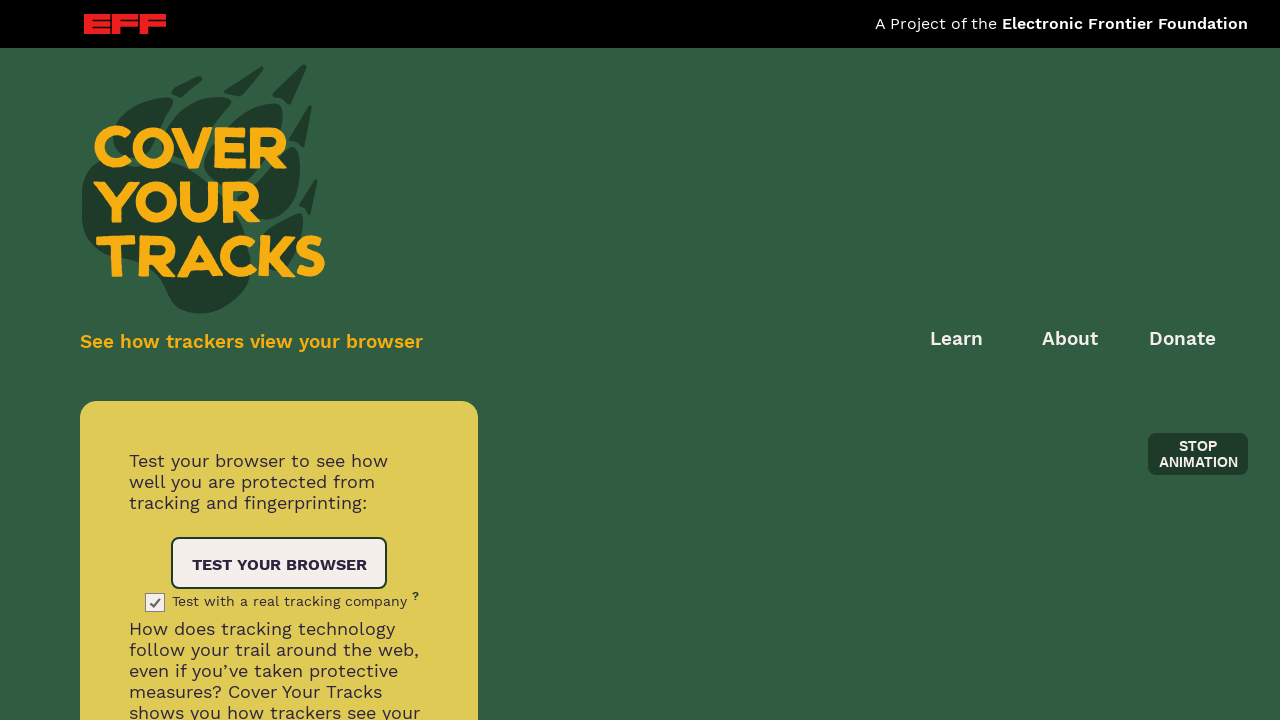

Clicked 'Test Your Browser' link at (279, 563) on internal:role=link[name="Test Your Browser"i]
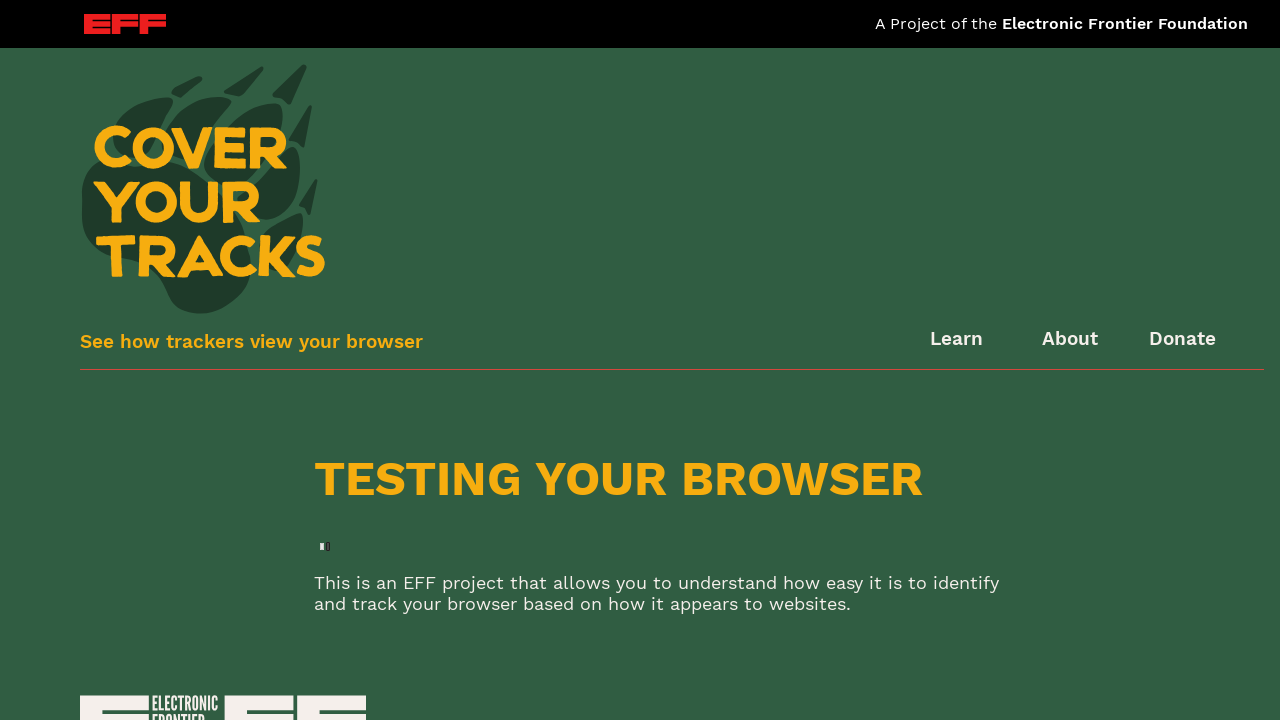

Fingerprint status element became visible
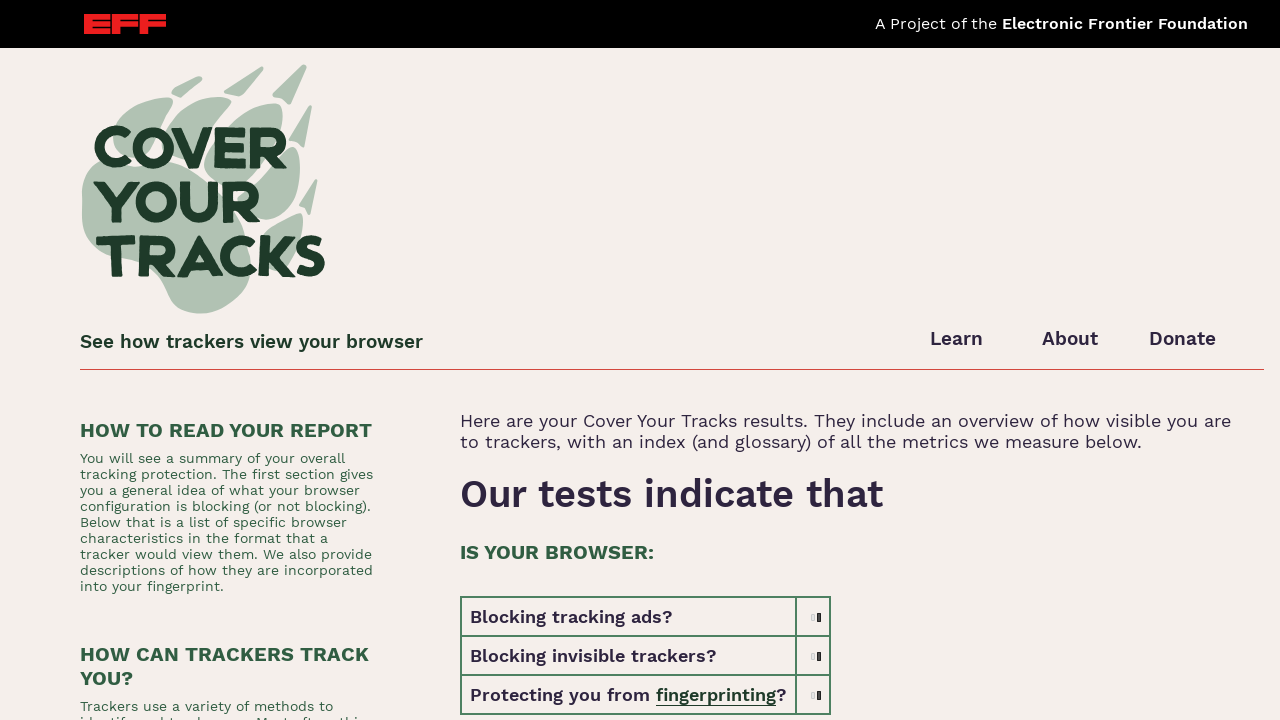

Results table loaded with fingerprint uniqueness data
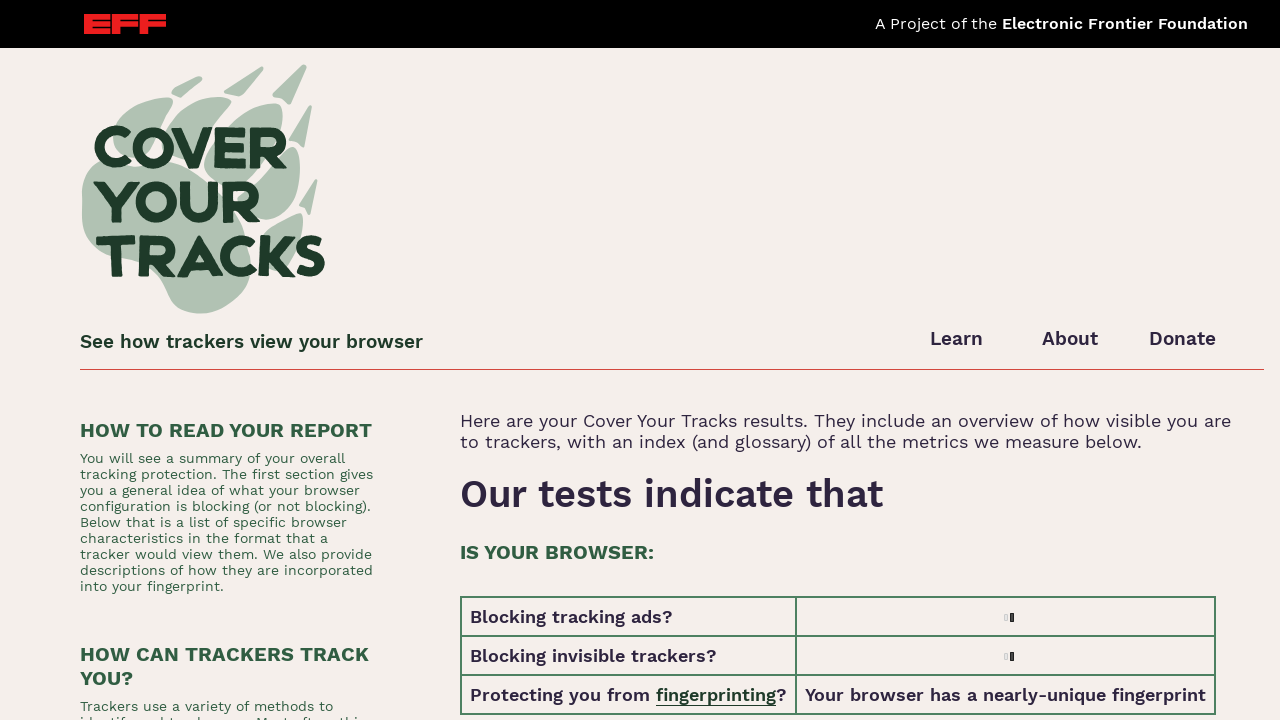

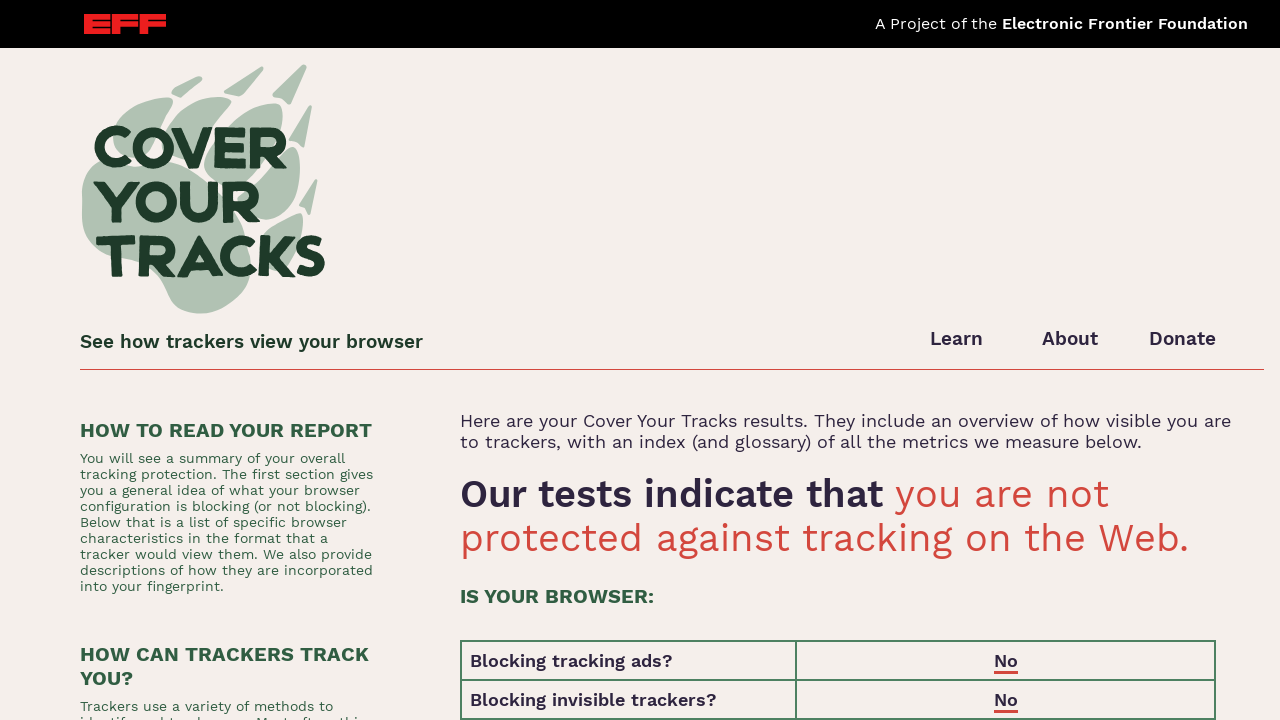